Tests that new todo items are appended to the bottom of the list by creating 3 items

Starting URL: https://demo.playwright.dev/todomvc

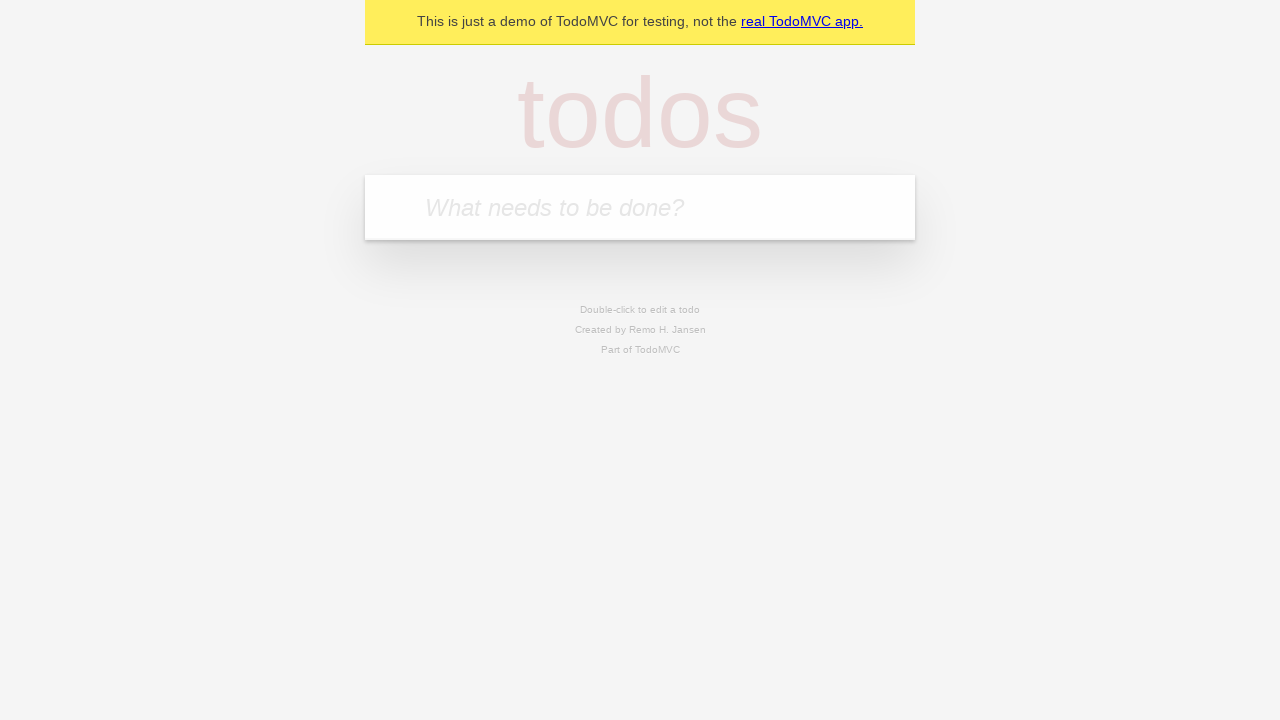

Filled first todo item with 'buy some cheese' on .new-todo
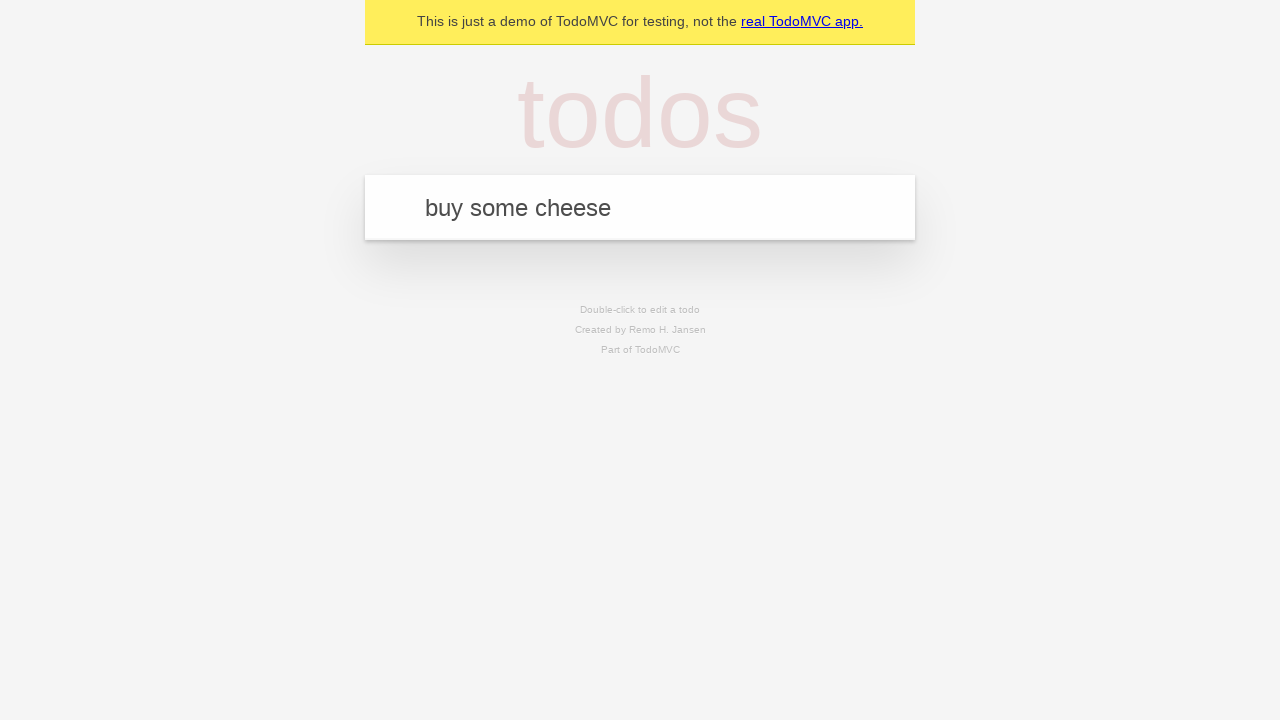

Pressed Enter to add first todo item on .new-todo
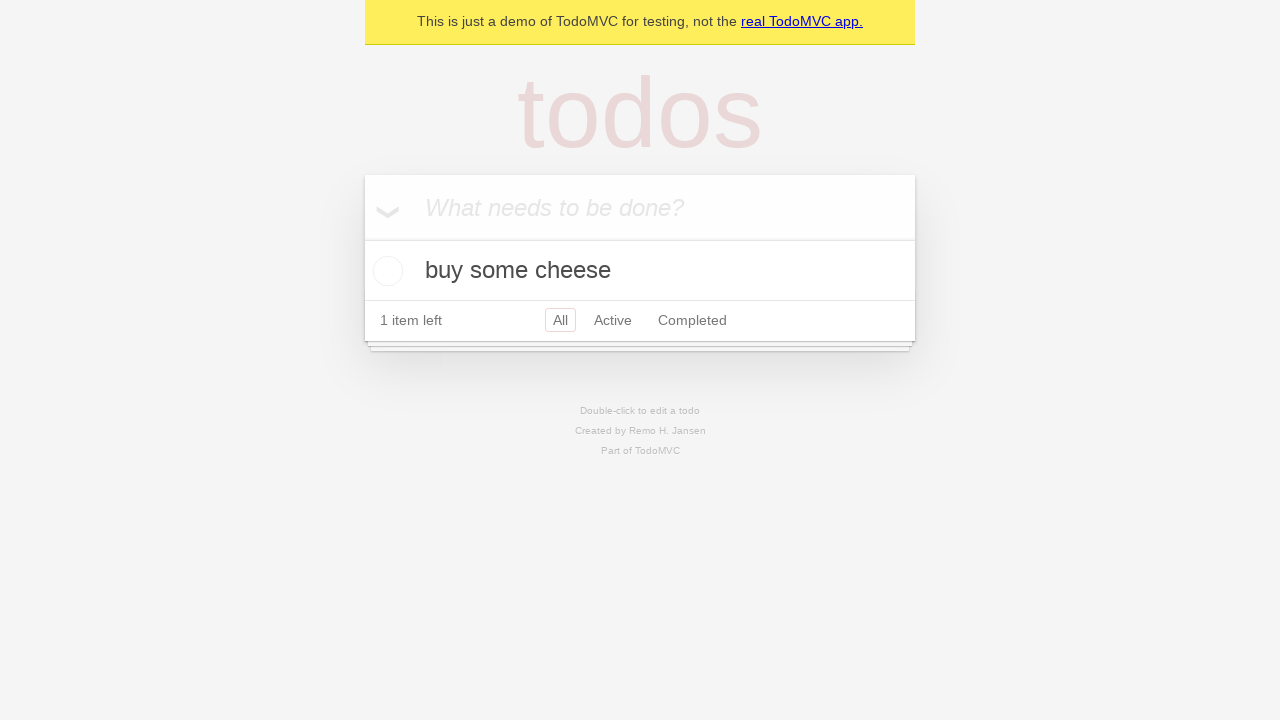

Filled second todo item with 'feed the cat' on .new-todo
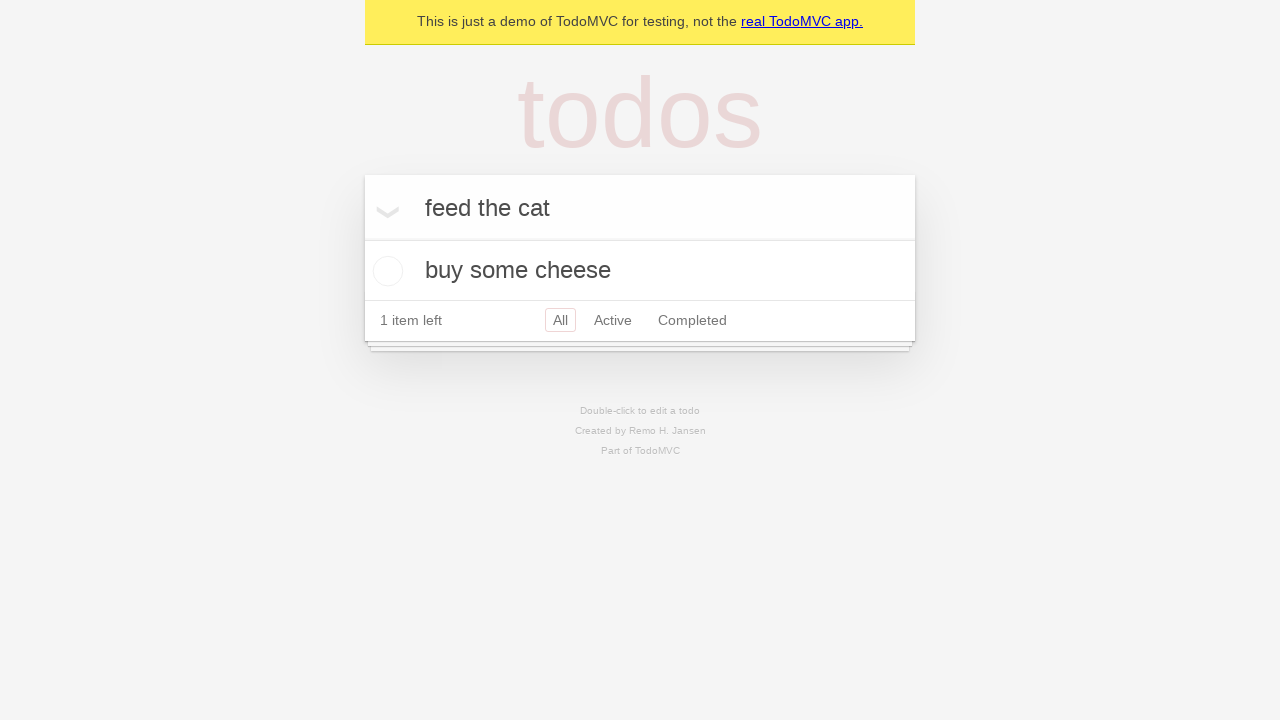

Pressed Enter to add second todo item on .new-todo
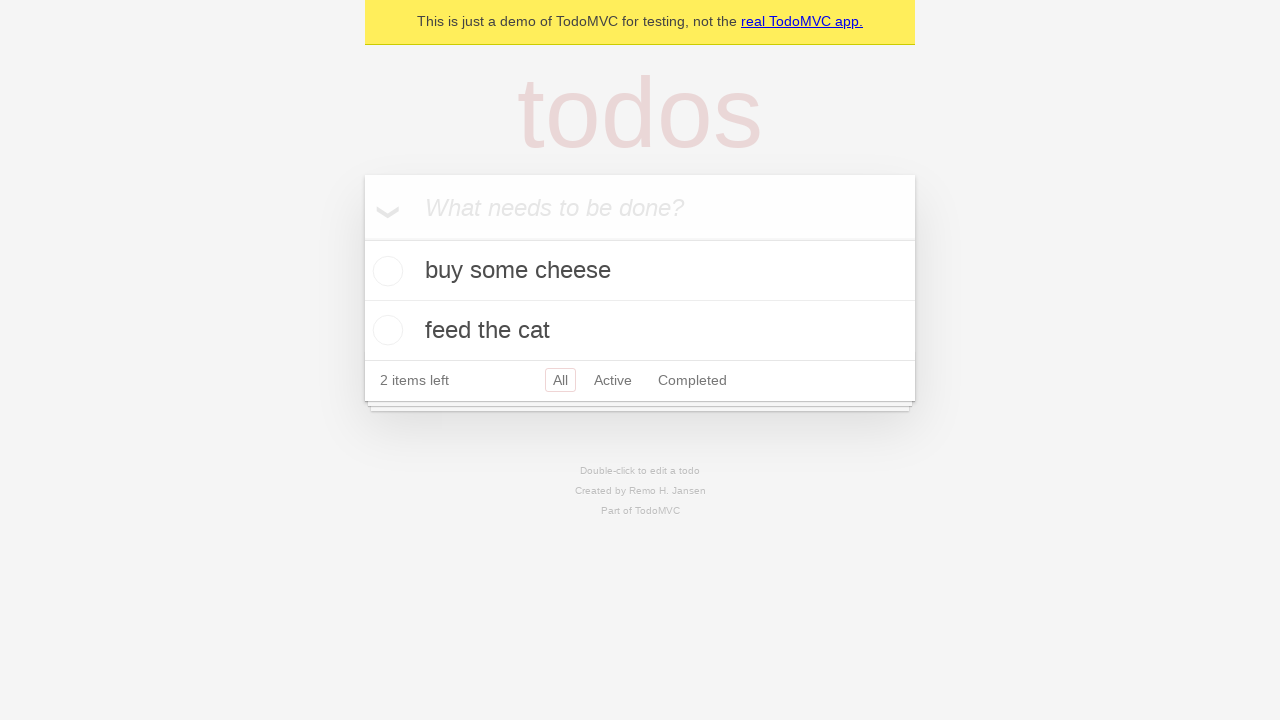

Filled third todo item with 'book a doctors appointment' on .new-todo
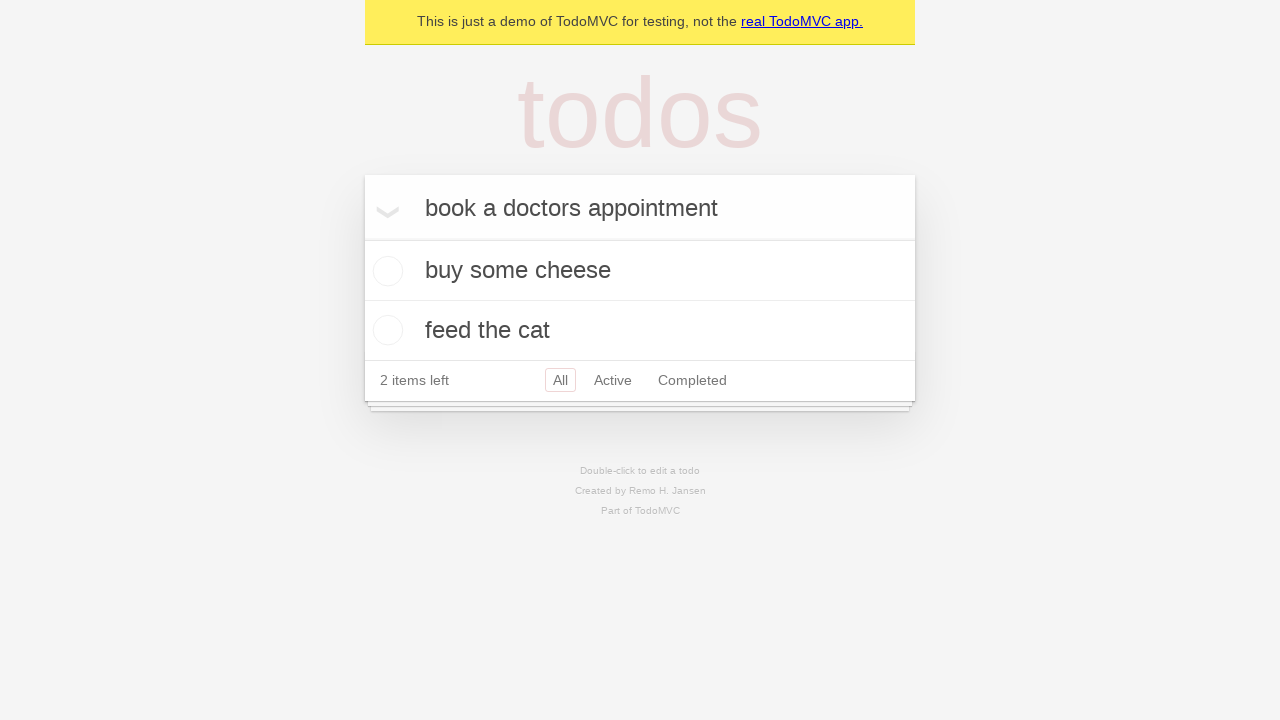

Pressed Enter to add third todo item on .new-todo
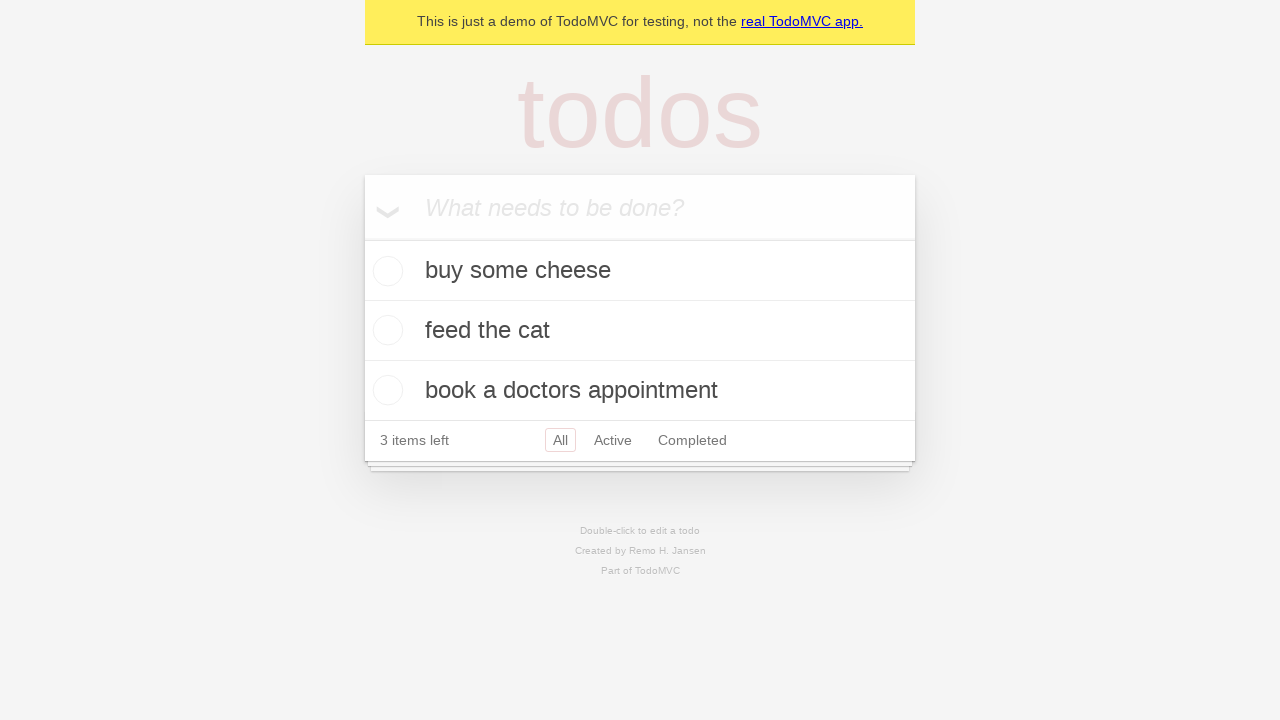

All 3 todo items loaded in the list
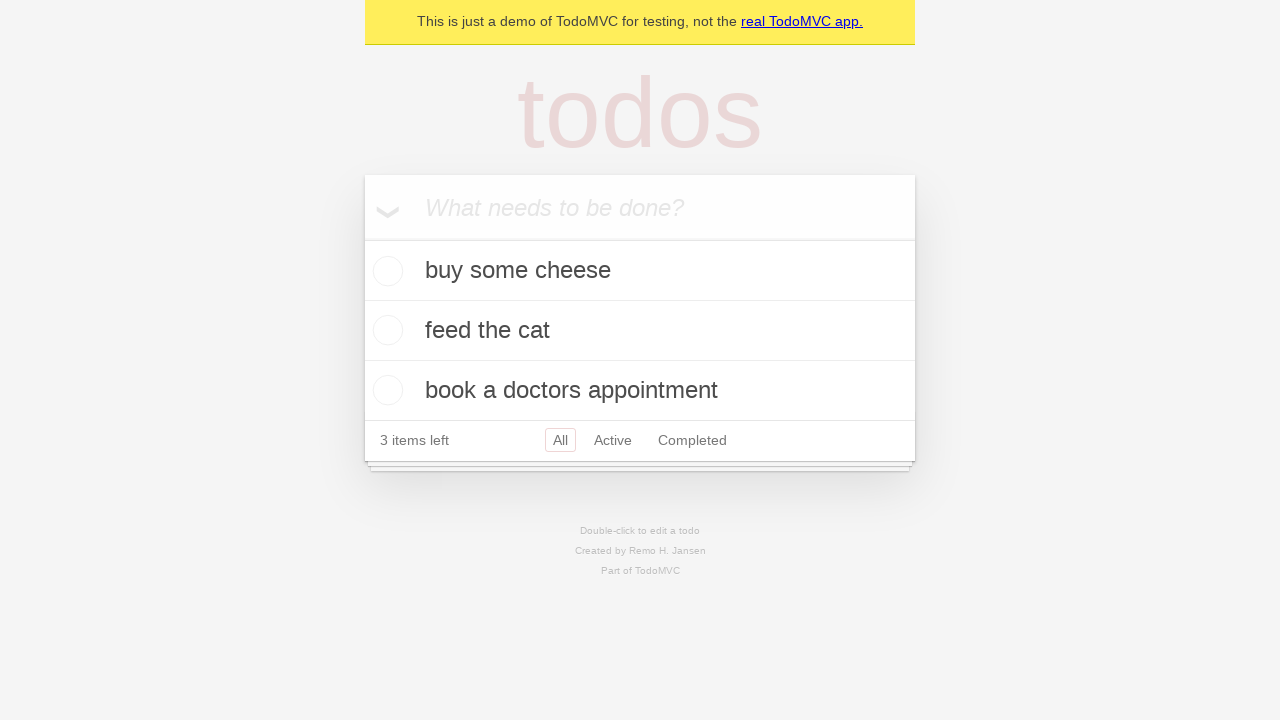

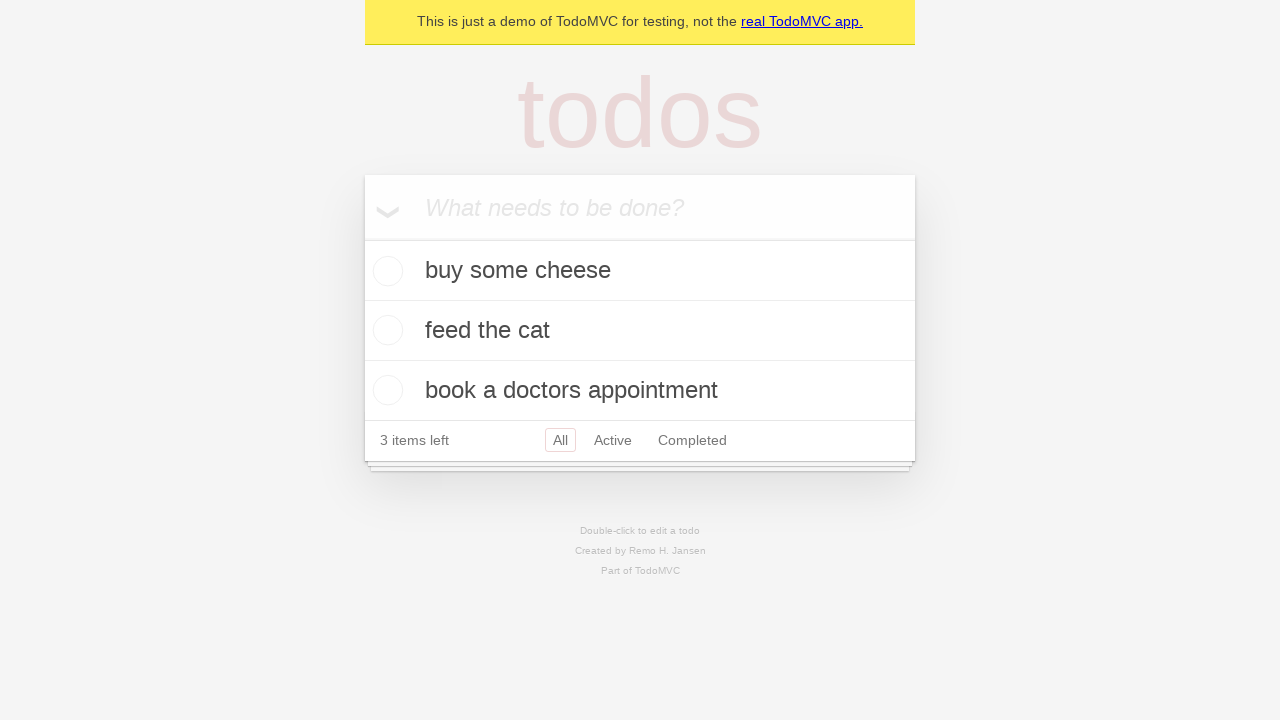